Navigates to a Selenium practice page and selects the Python radio button from a group of programming language options

Starting URL: http://seleniumpractise.blogspot.com/2016/08/how-to-automate-radio-button-in.html

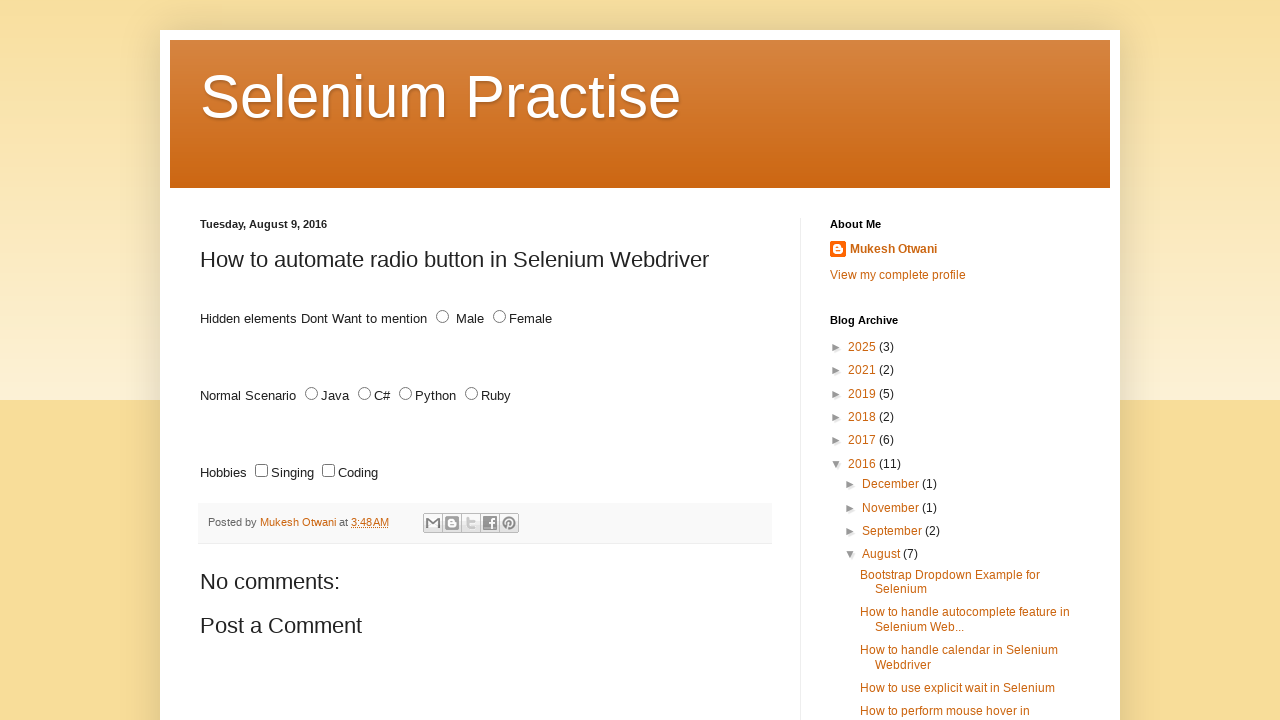

Navigated to Selenium practice page for radio button automation
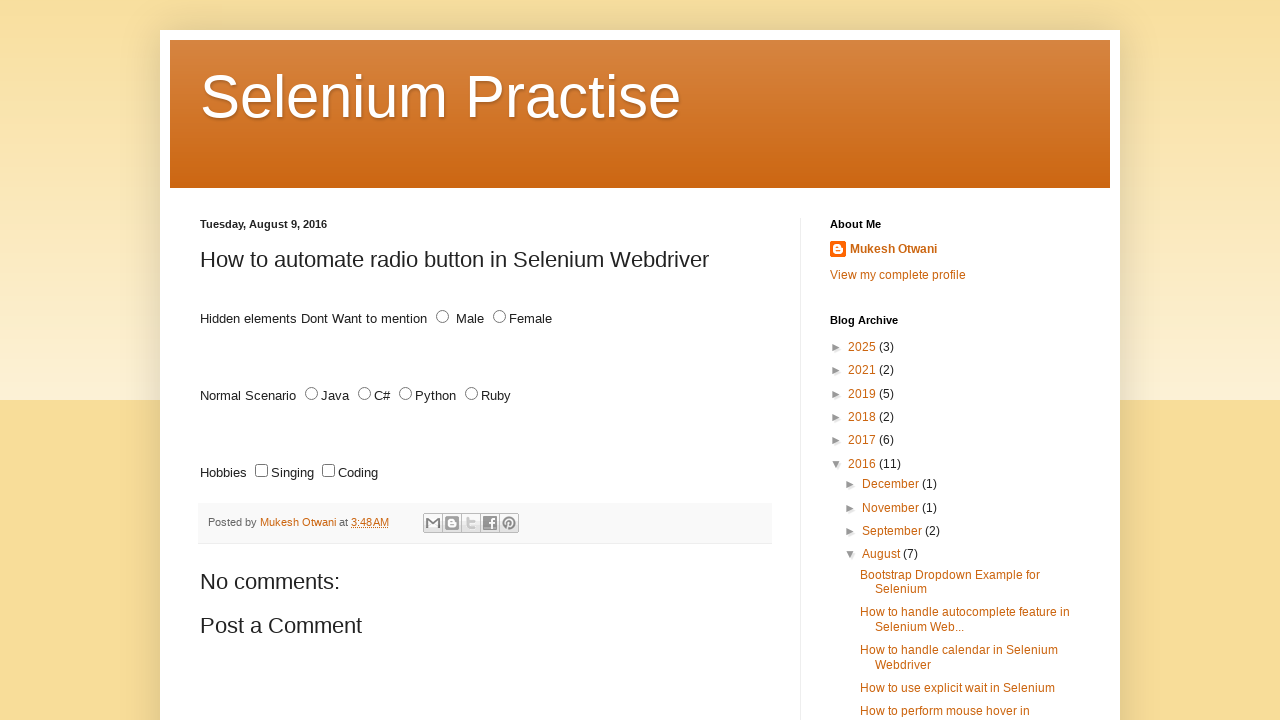

Located all radio buttons with name='lang'
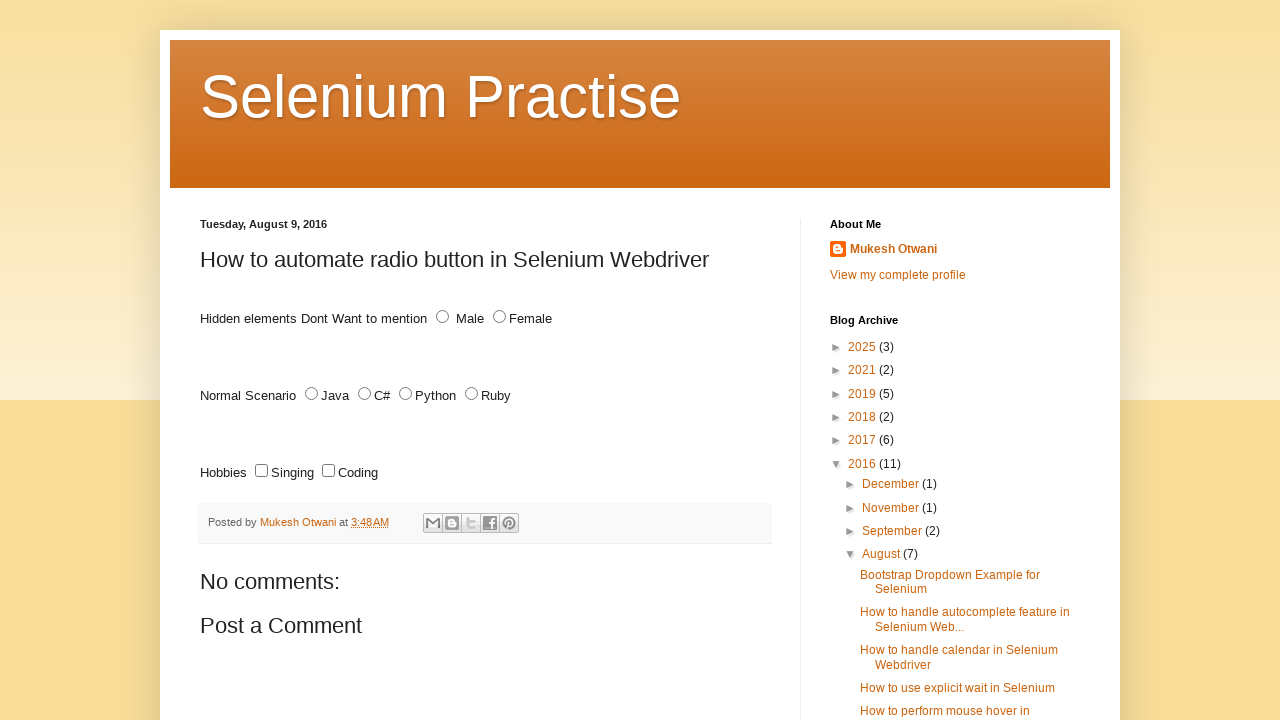

Retrieved radio button value: JAVA
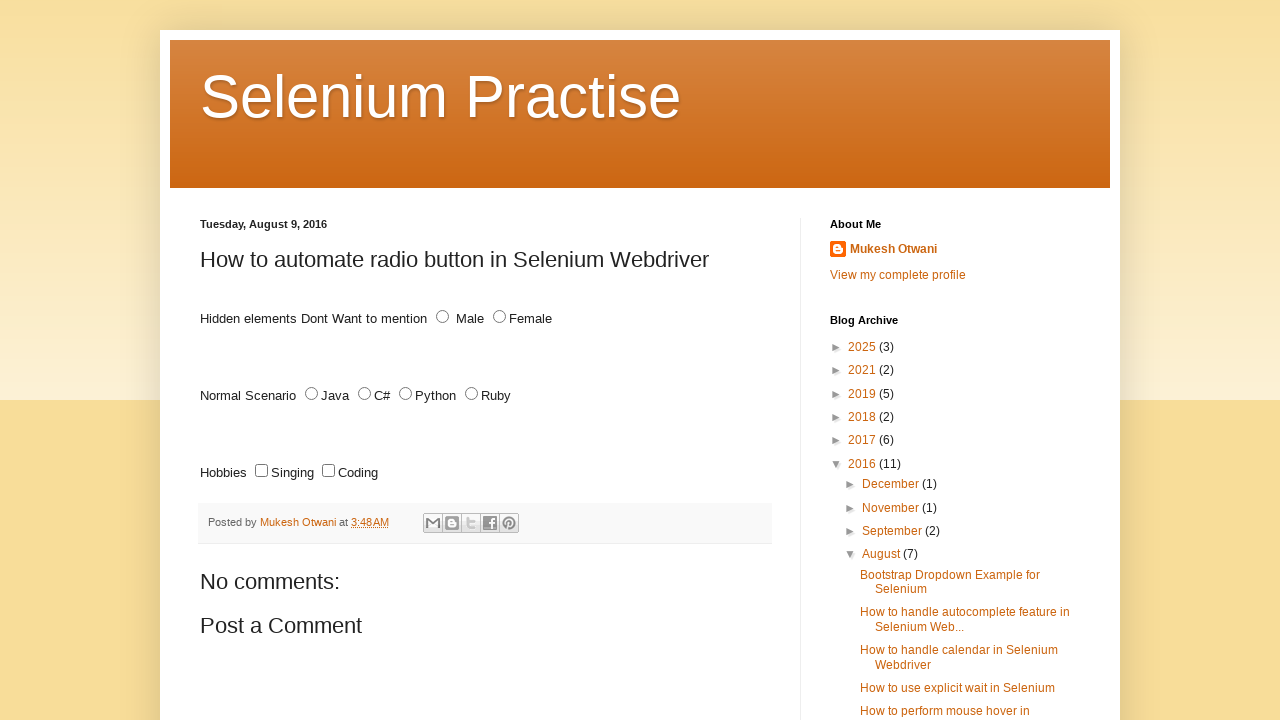

Retrieved radio button value: C#
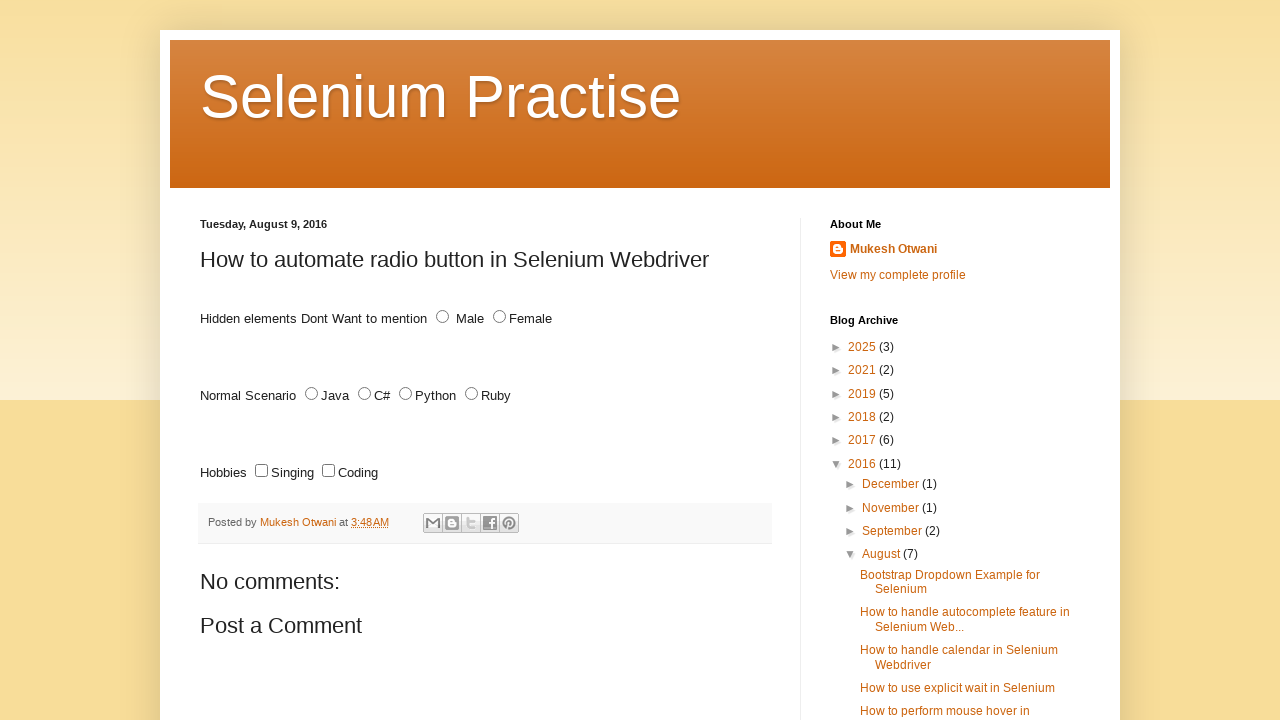

Retrieved radio button value: PYTHON
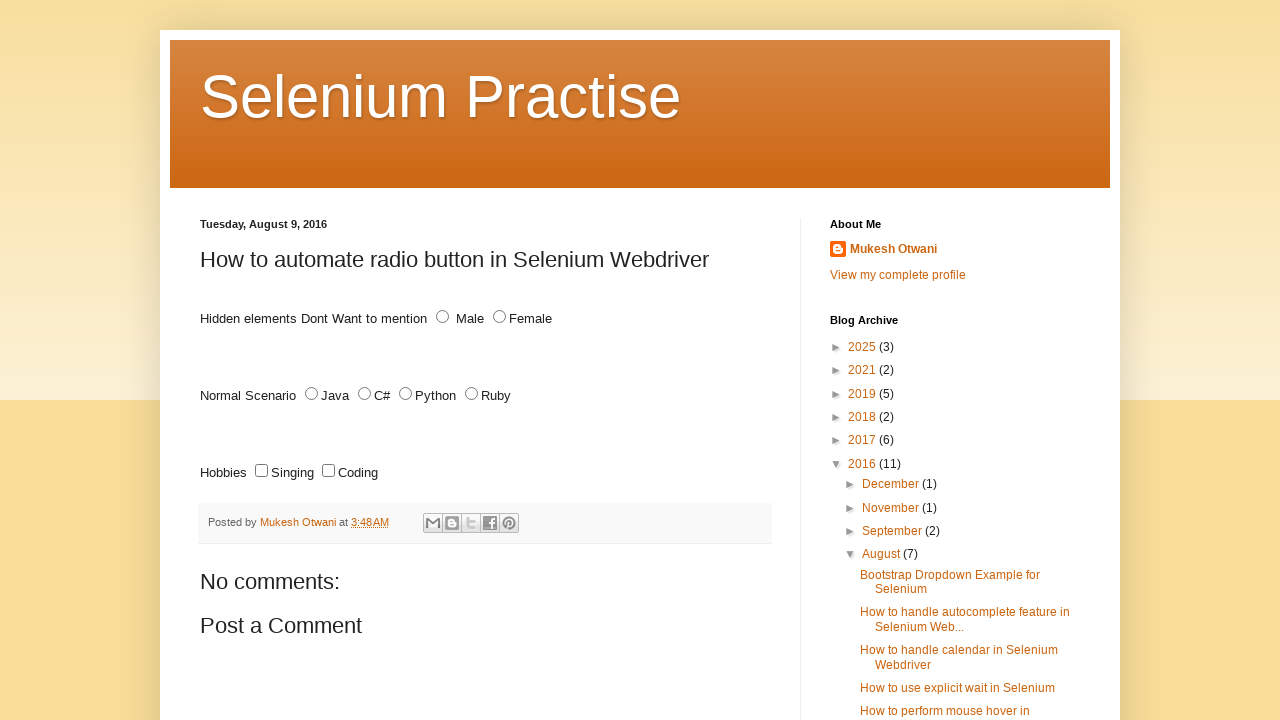

Clicked Python radio button at (406, 394) on input[name='lang'][type='radio'] >> nth=2
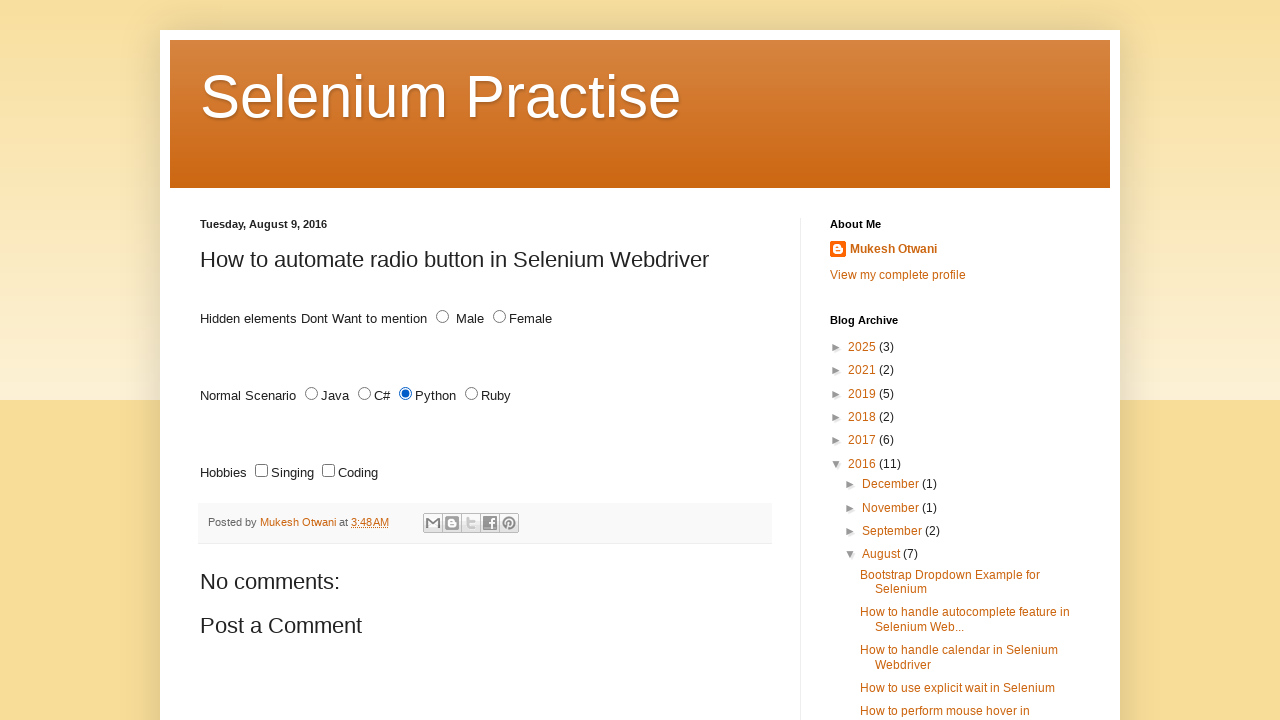

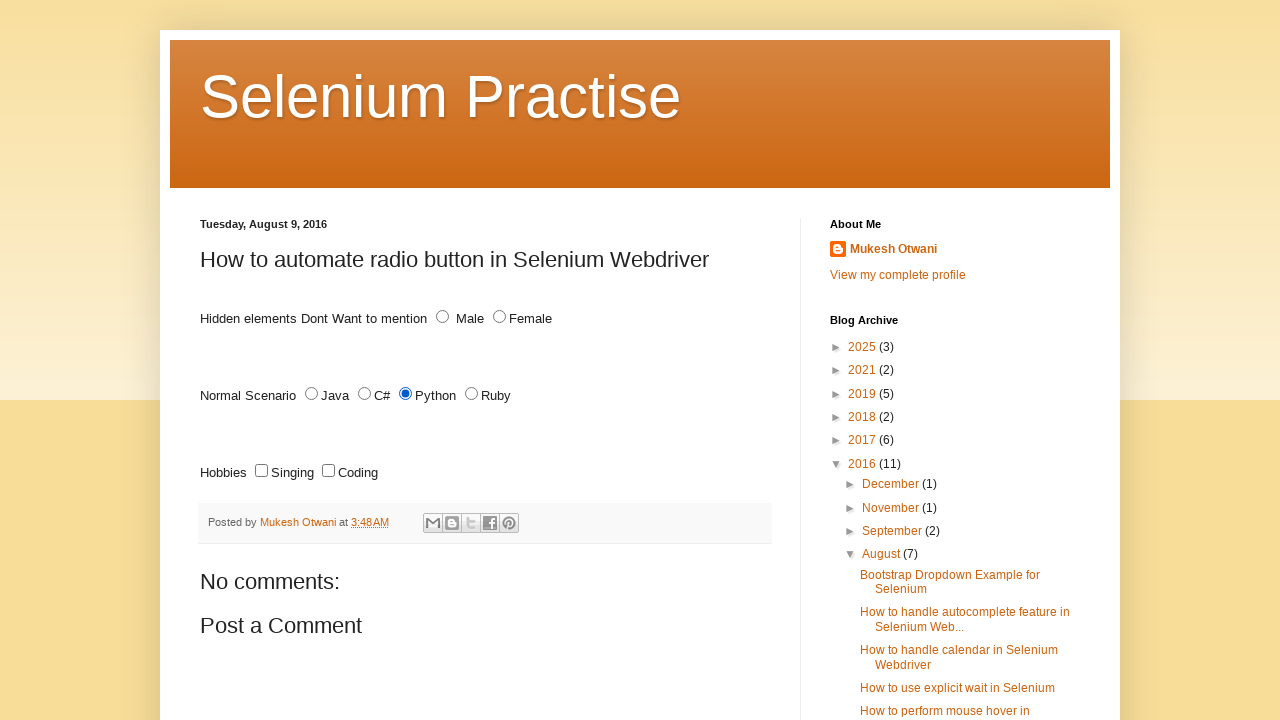